Tests handling of JavaScript confirmation dialogs by clicking a button, accepting the confirmation, and verifying the result.

Starting URL: https://demoqa.com/alerts

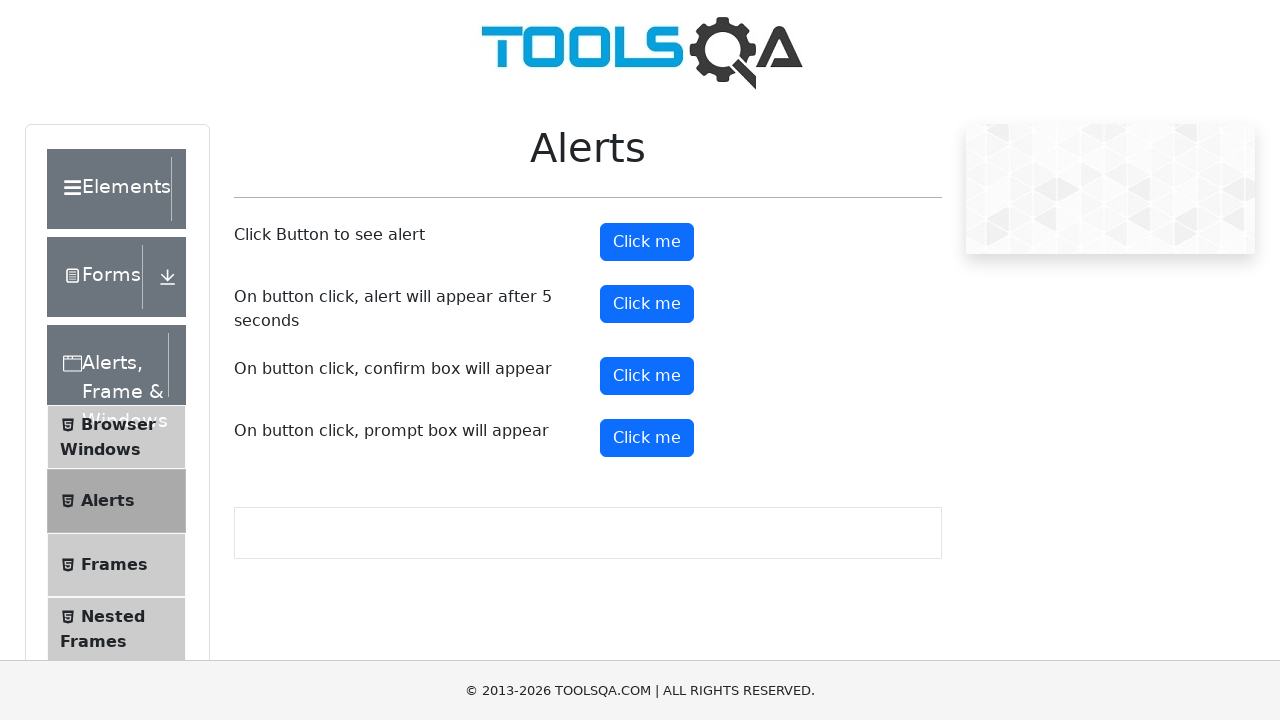

Set up dialog handler to accept confirmation dialogs
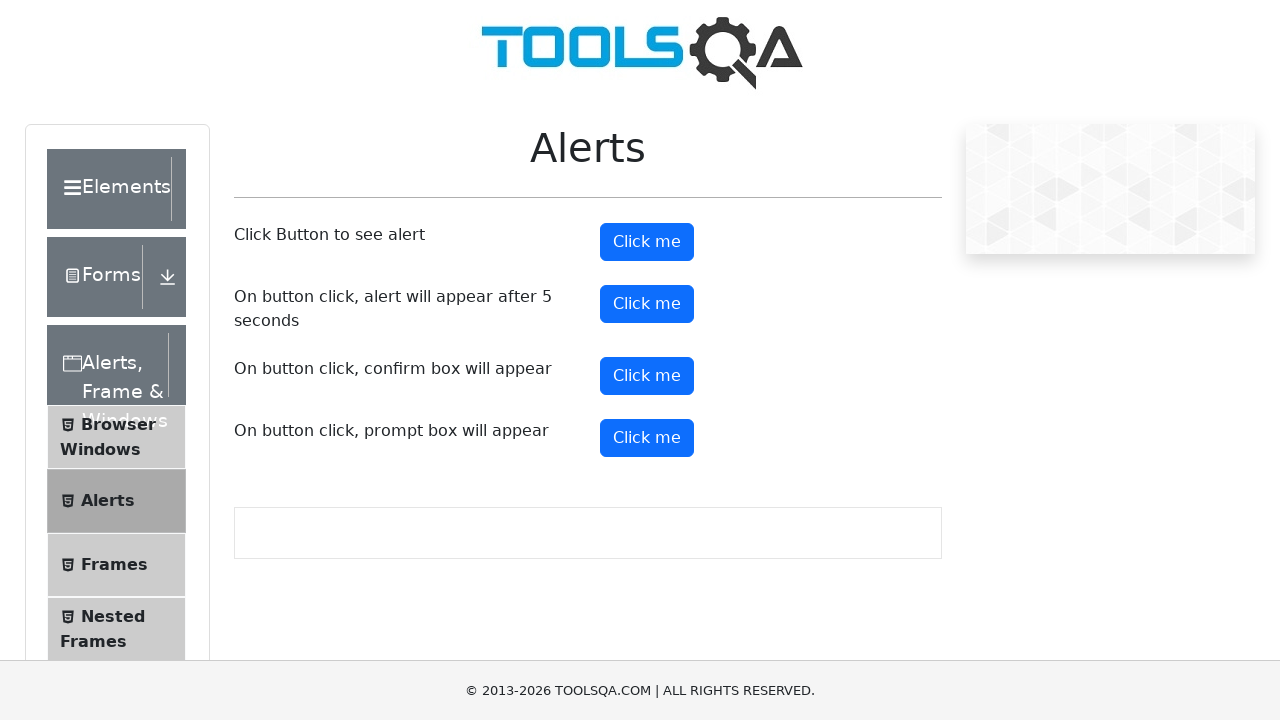

Clicked confirmation button at (647, 376) on #confirmButton
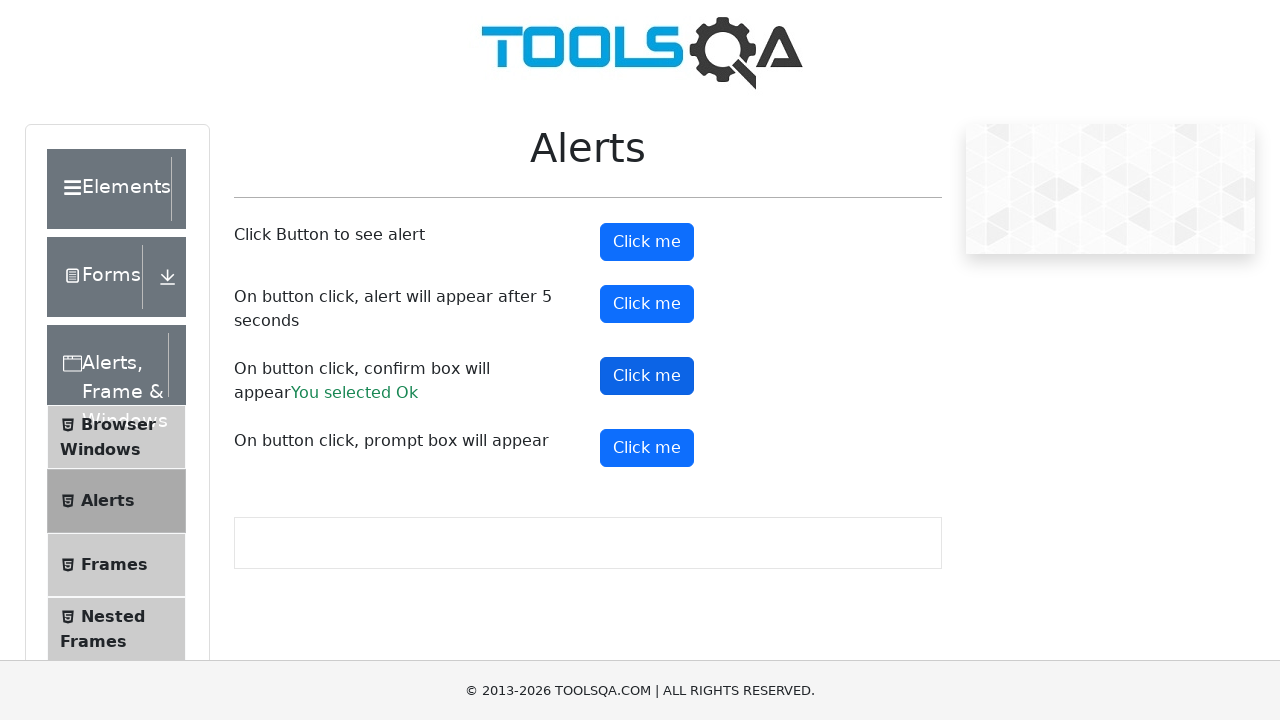

Verified confirmation result contains 'Ok'
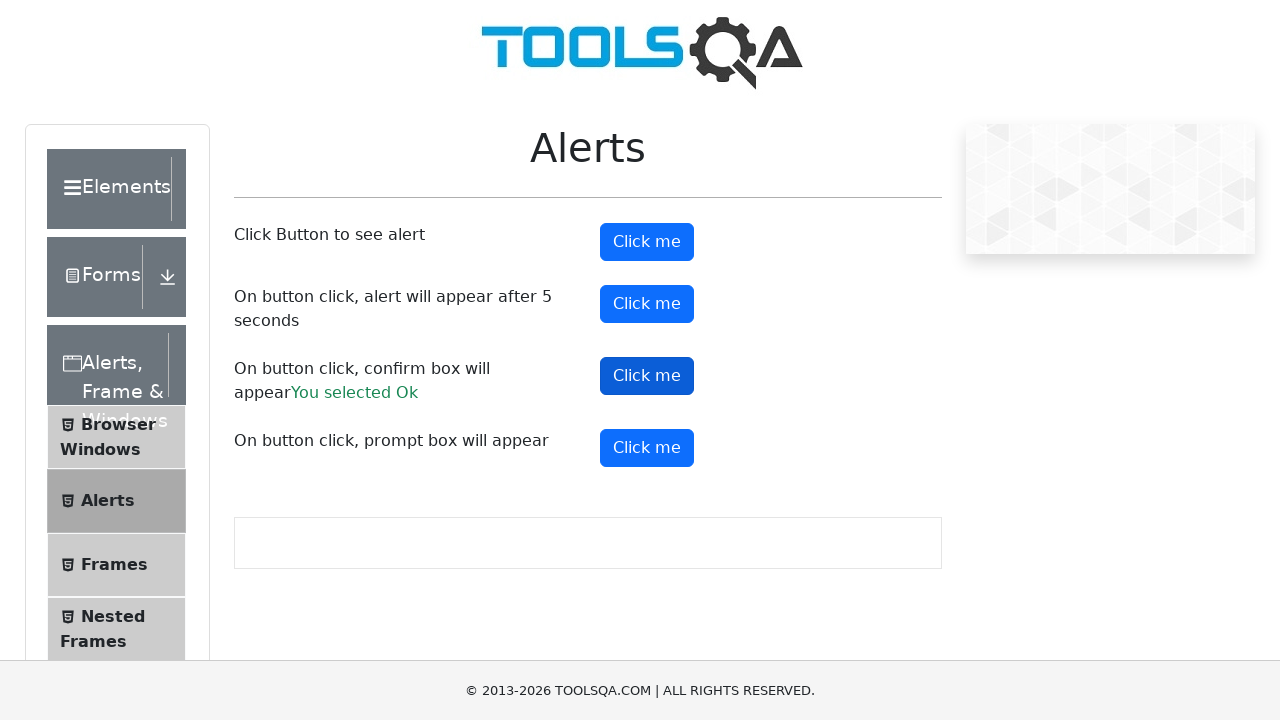

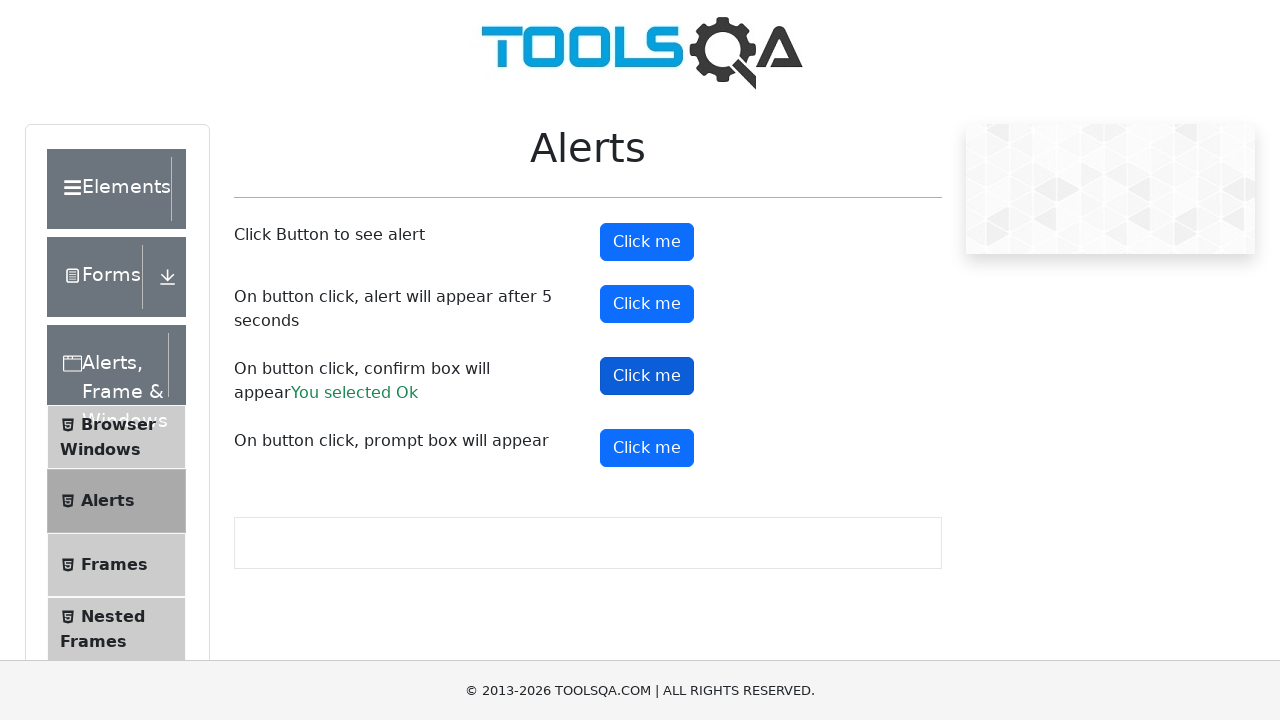